Tests that page titles match expected titles for various pages on the DRSC website

Starting URL: http://www.flyrnai.org

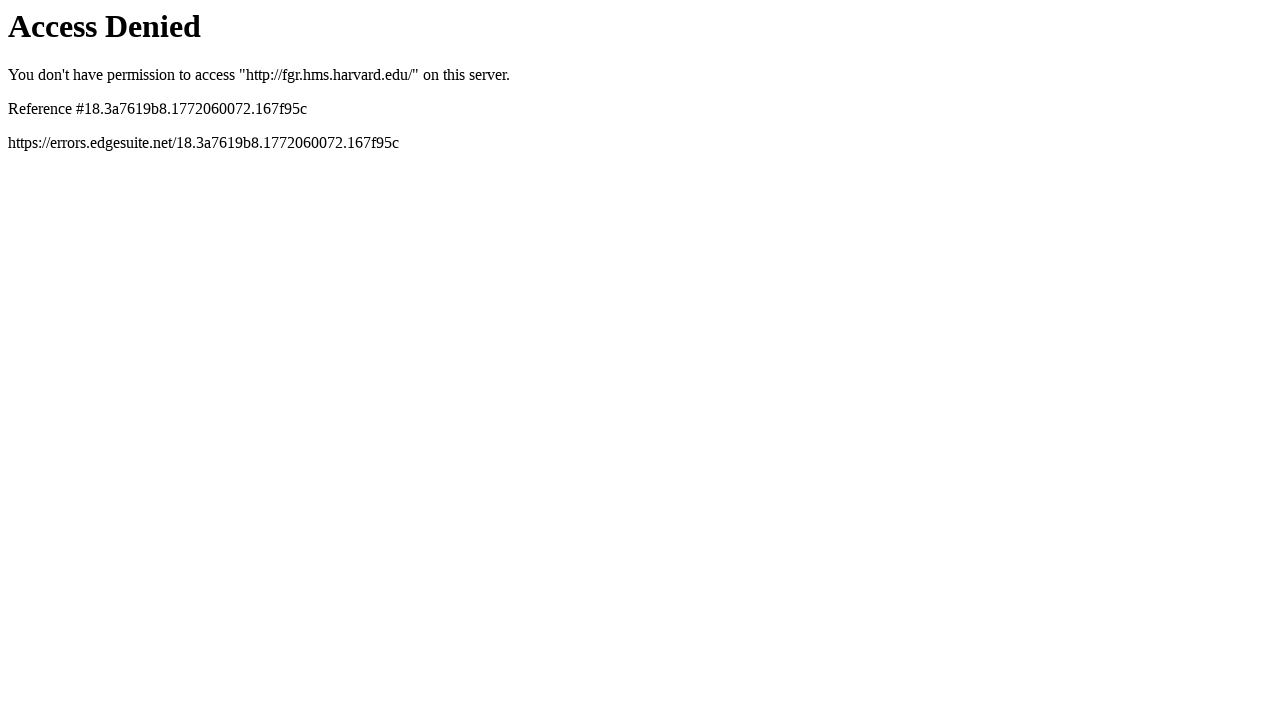

Navigated to http://www.flyrnai.org/DIOPT
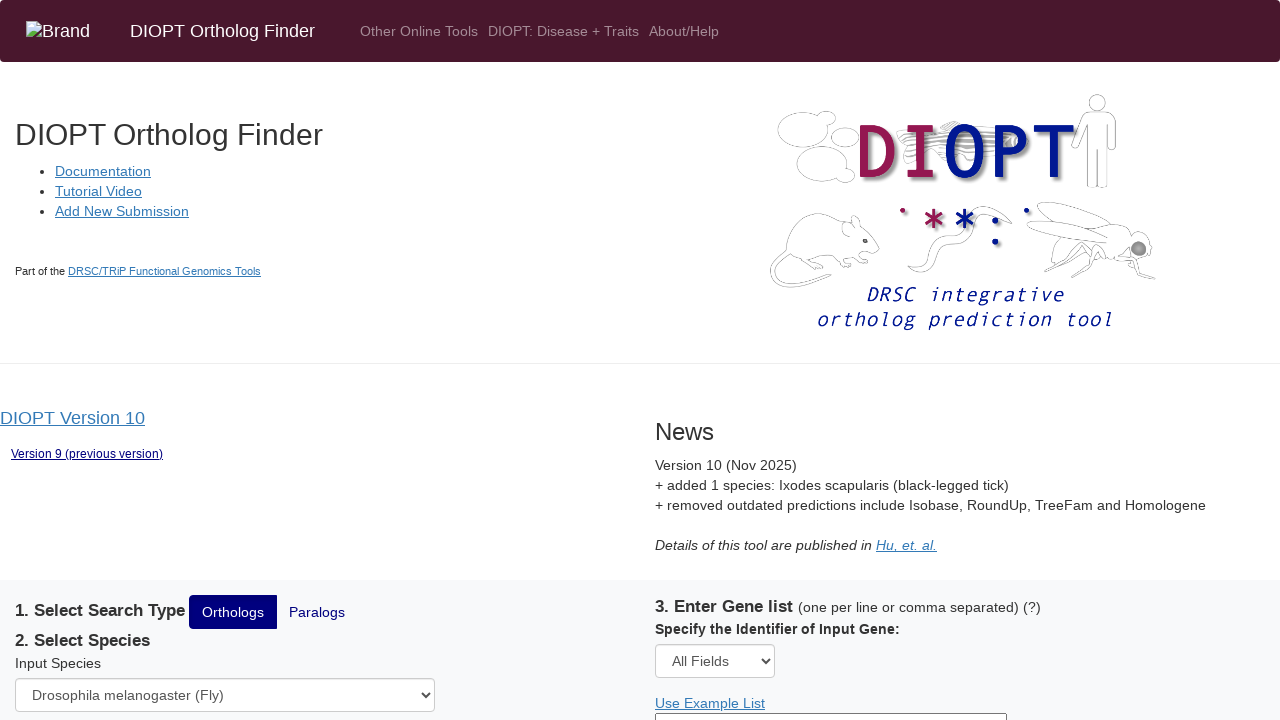

Page DIOPT loaded (domcontentloaded state reached)
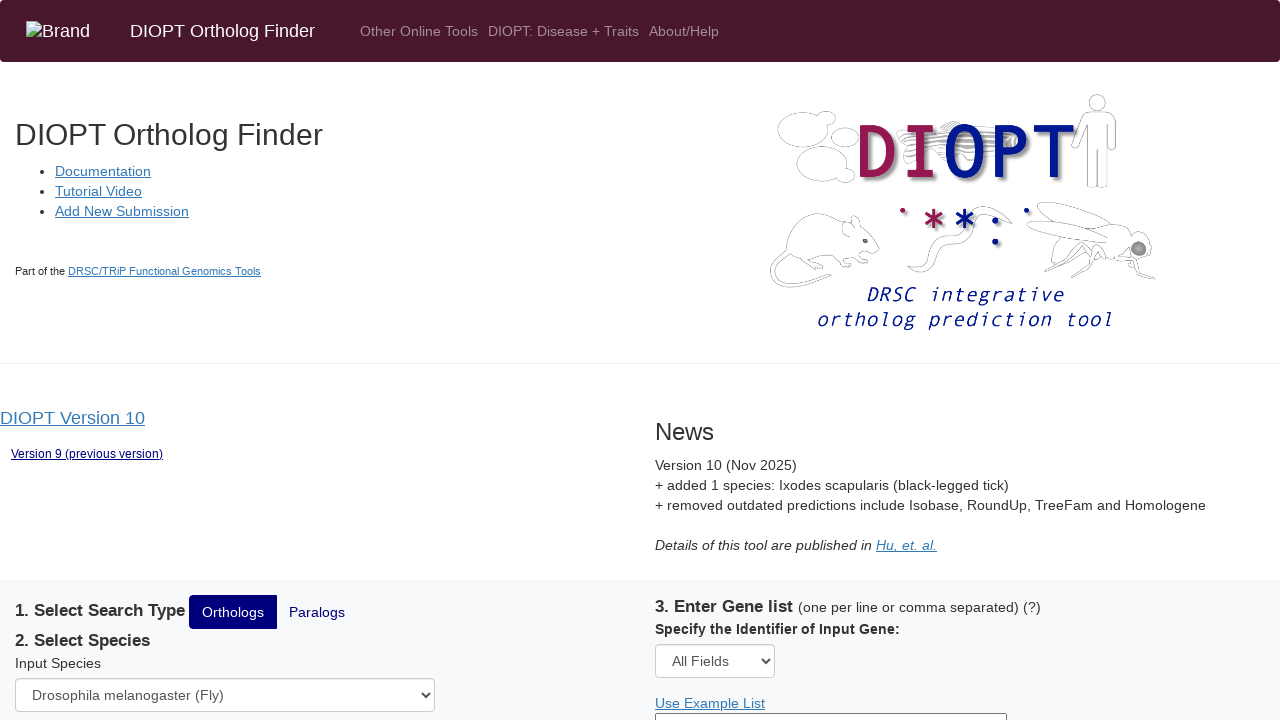

Navigated to http://www.flyrnai.org/cellexpress
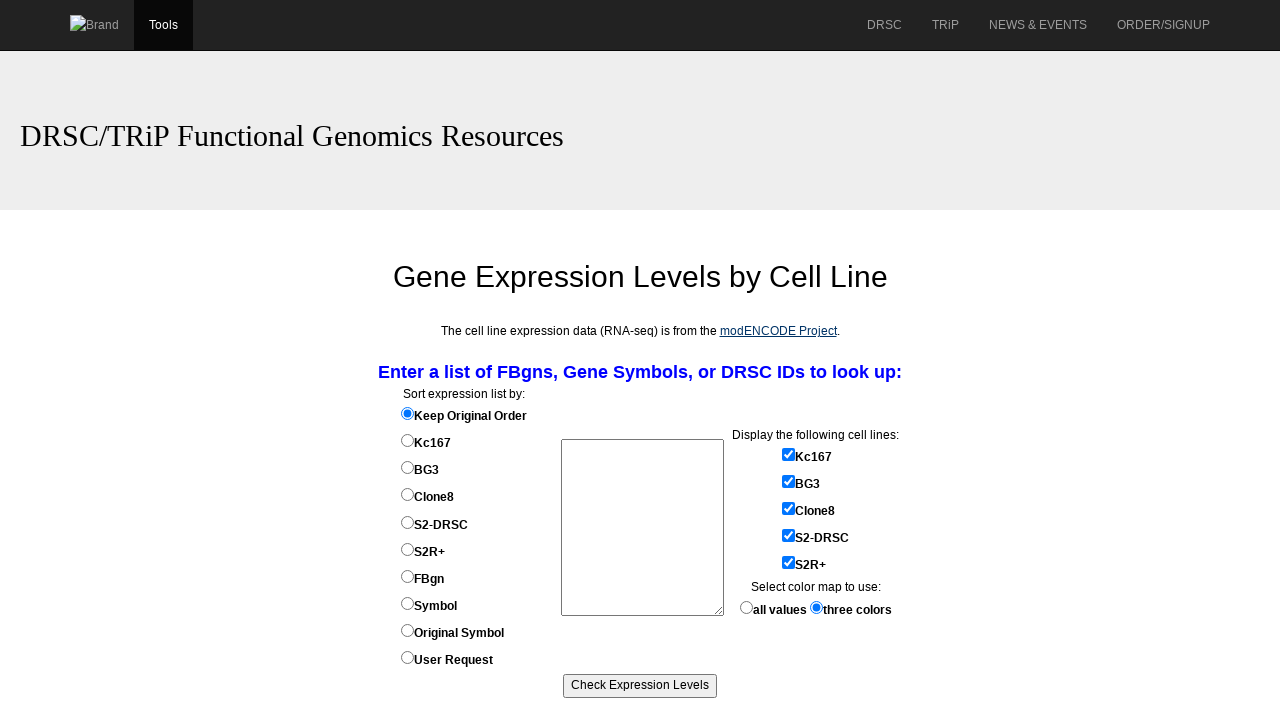

Page cellexpress loaded (domcontentloaded state reached)
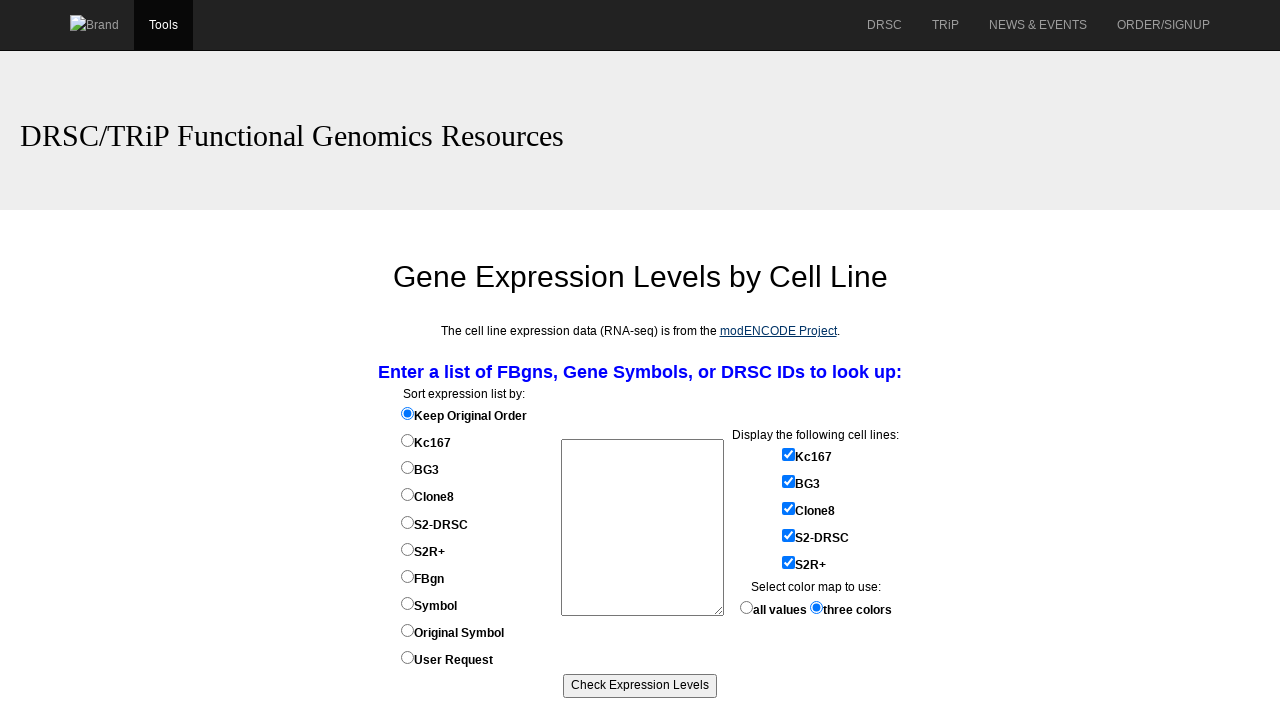

Navigated to http://www.flyrnai.org/TRiP
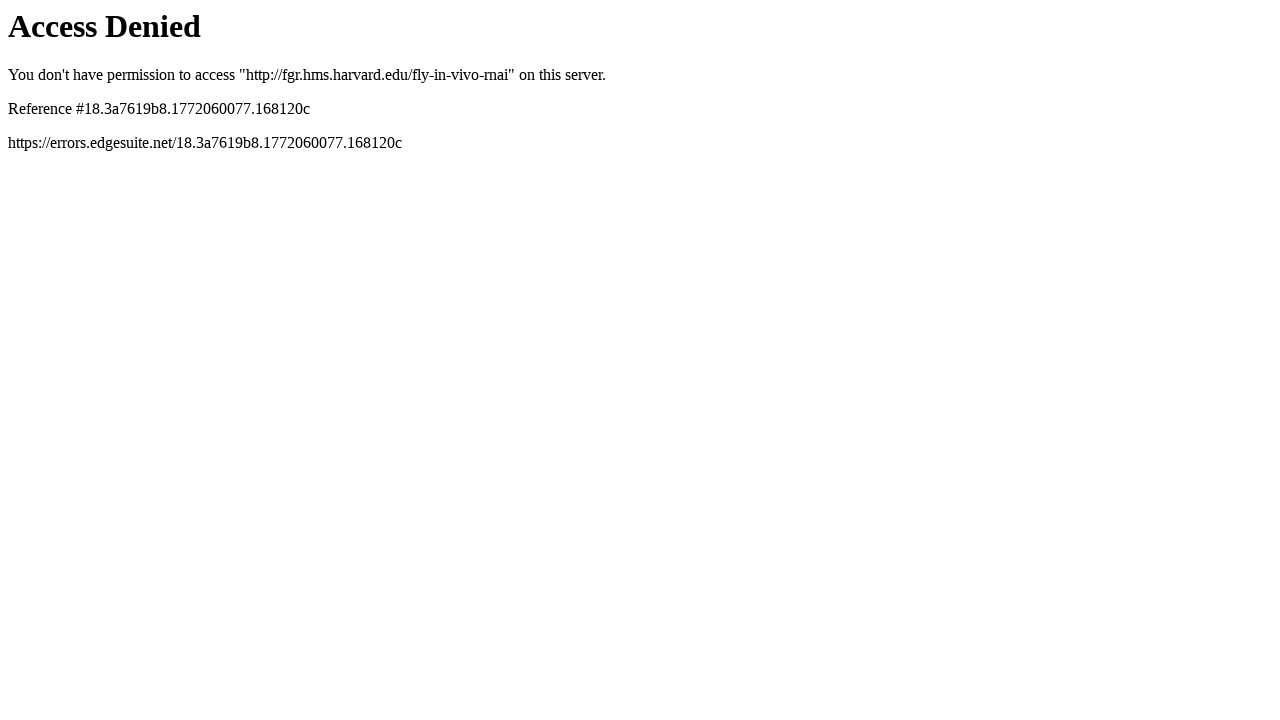

Page TRiP loaded (domcontentloaded state reached)
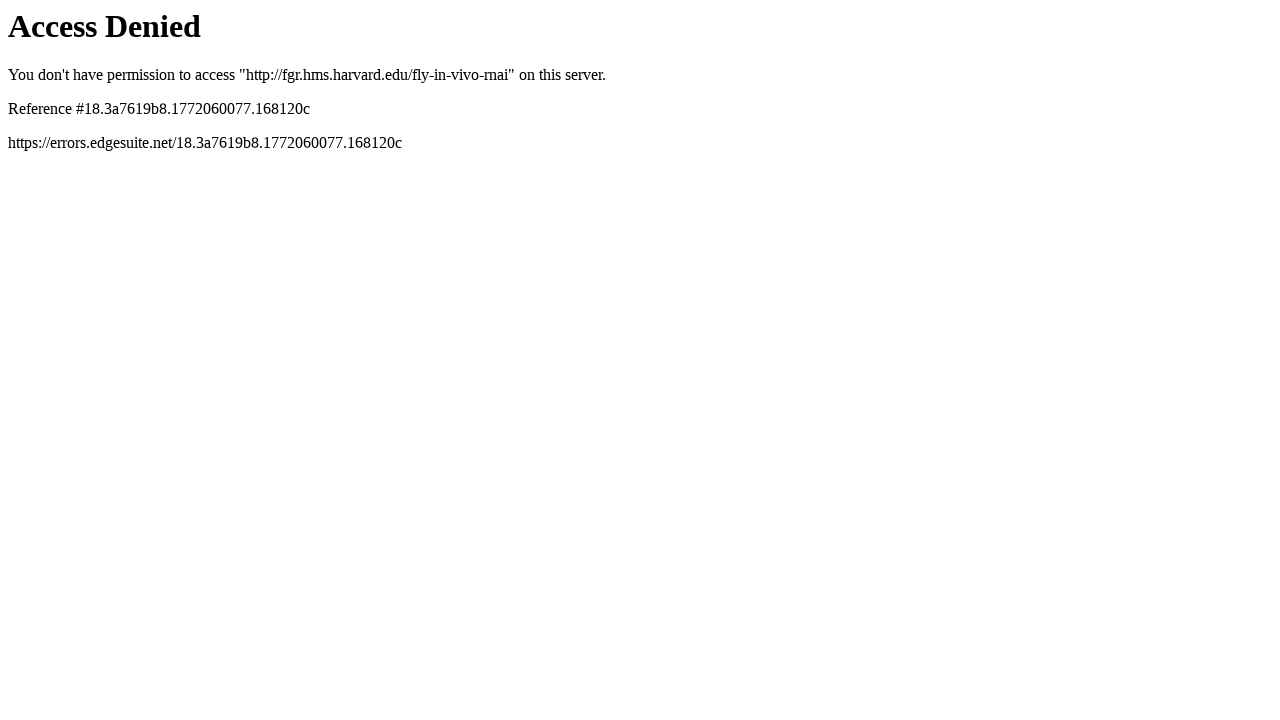

Navigated to http://www.flyrnai.org/DIOPTM
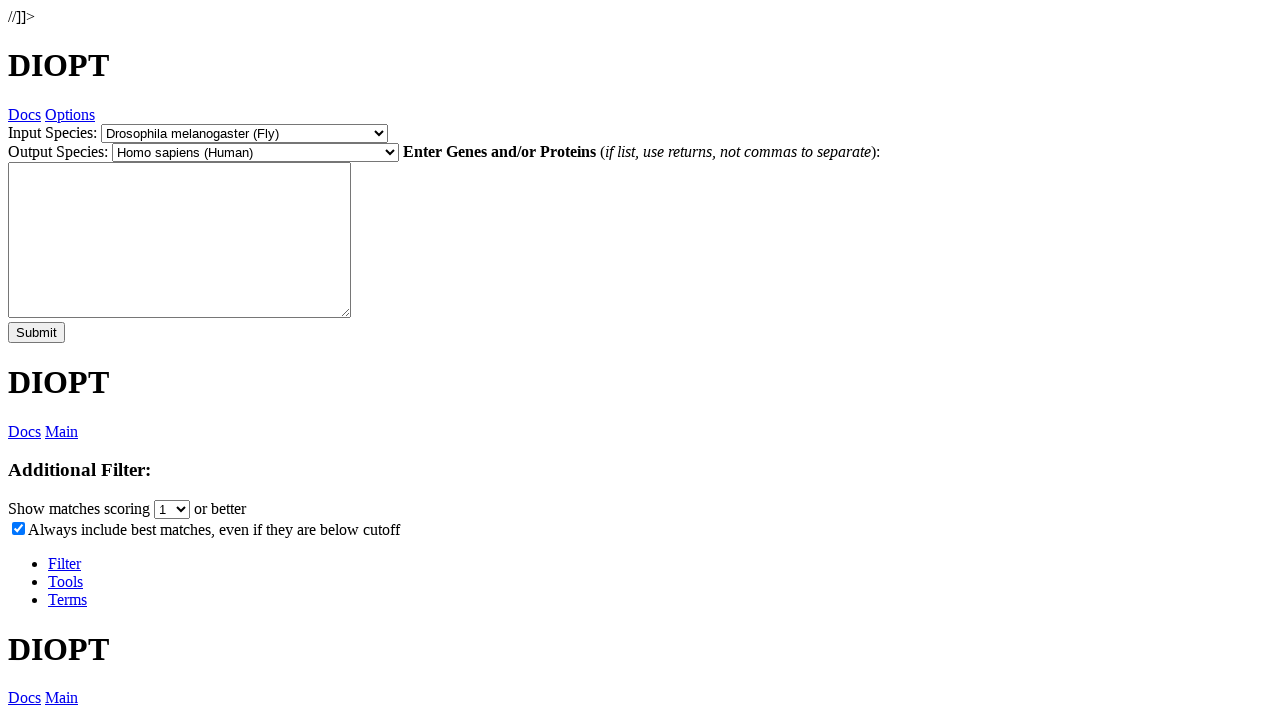

Page DIOPTM loaded (domcontentloaded state reached)
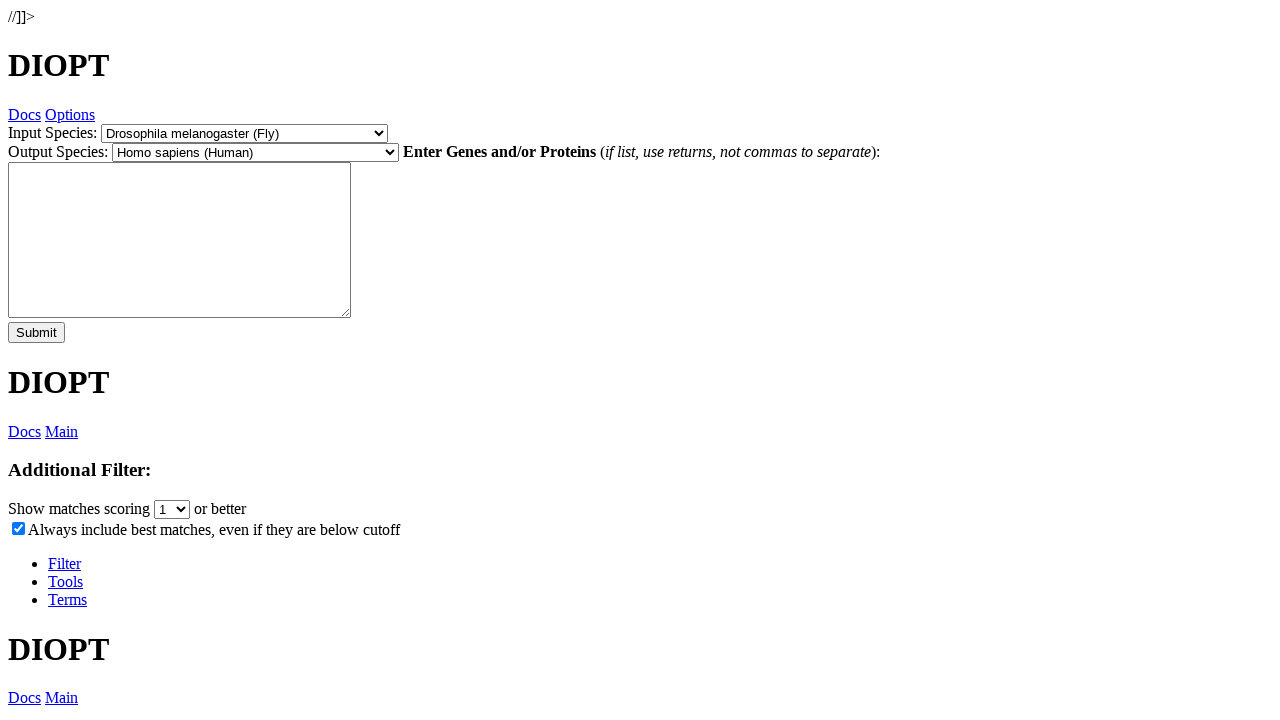

Navigated to http://www.flyrnai.org/screensummary
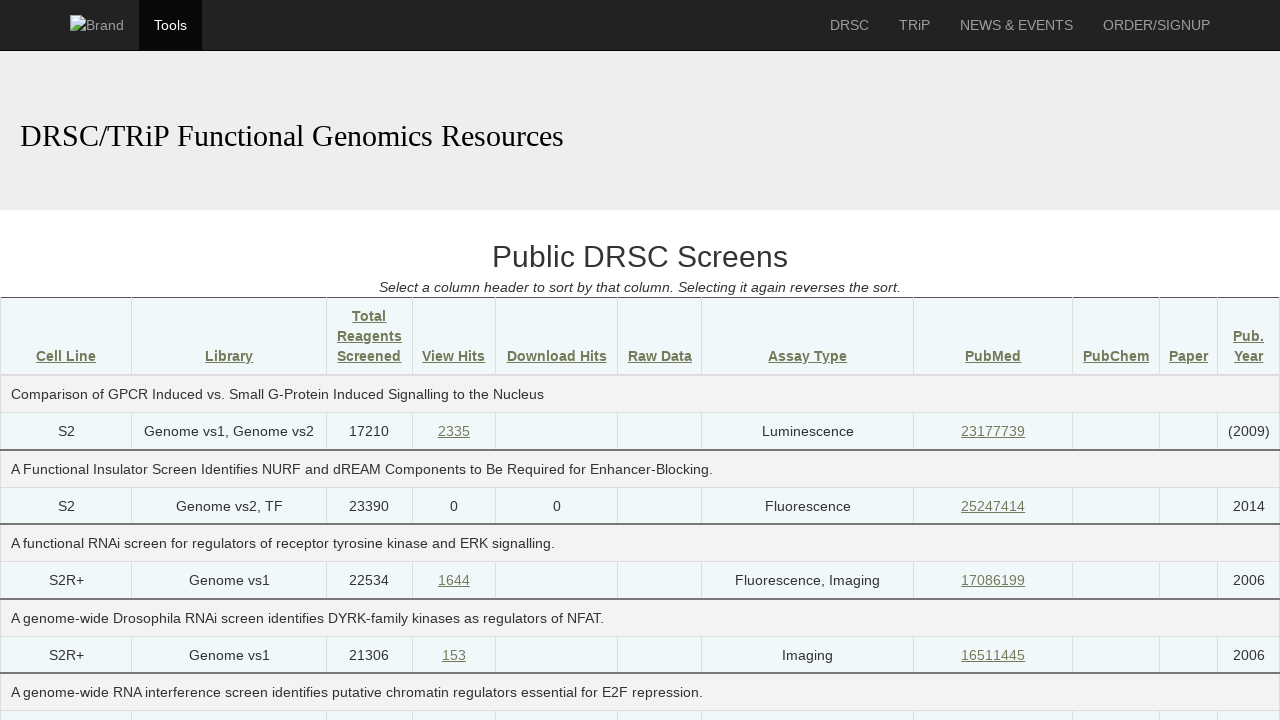

Page screensummary loaded (domcontentloaded state reached)
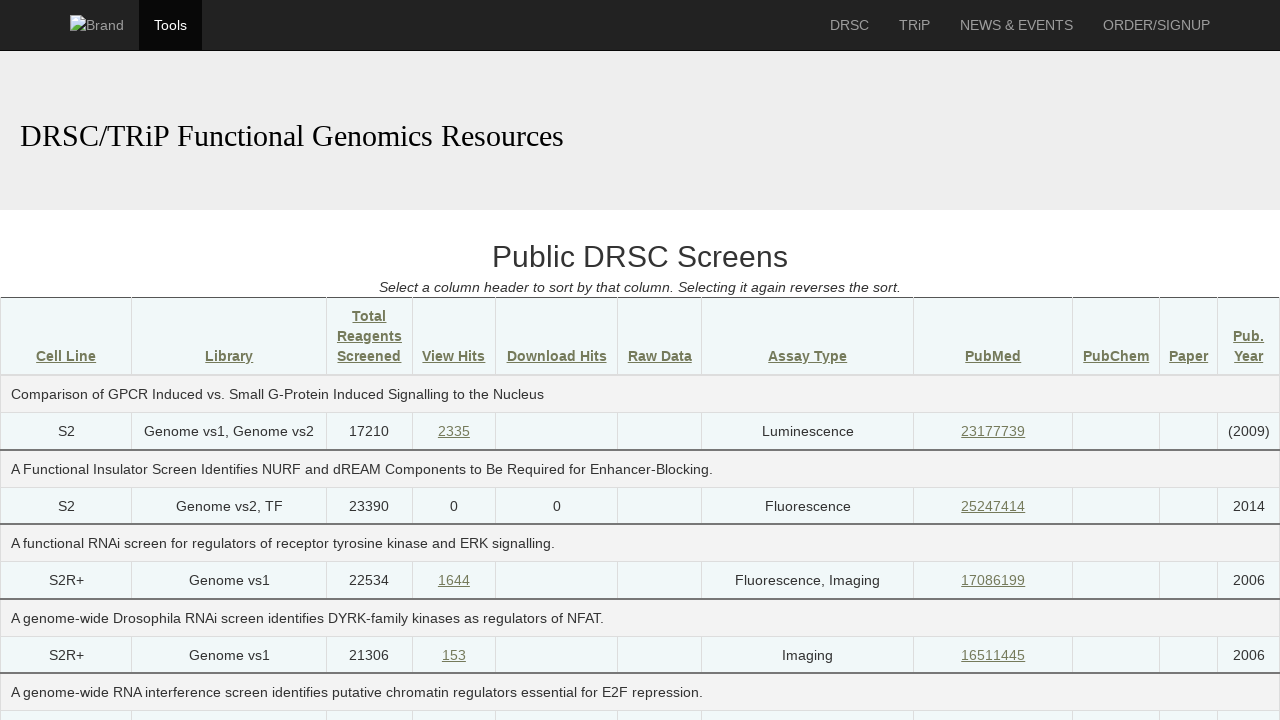

Navigated to http://www.flyrnai.org/genelookup
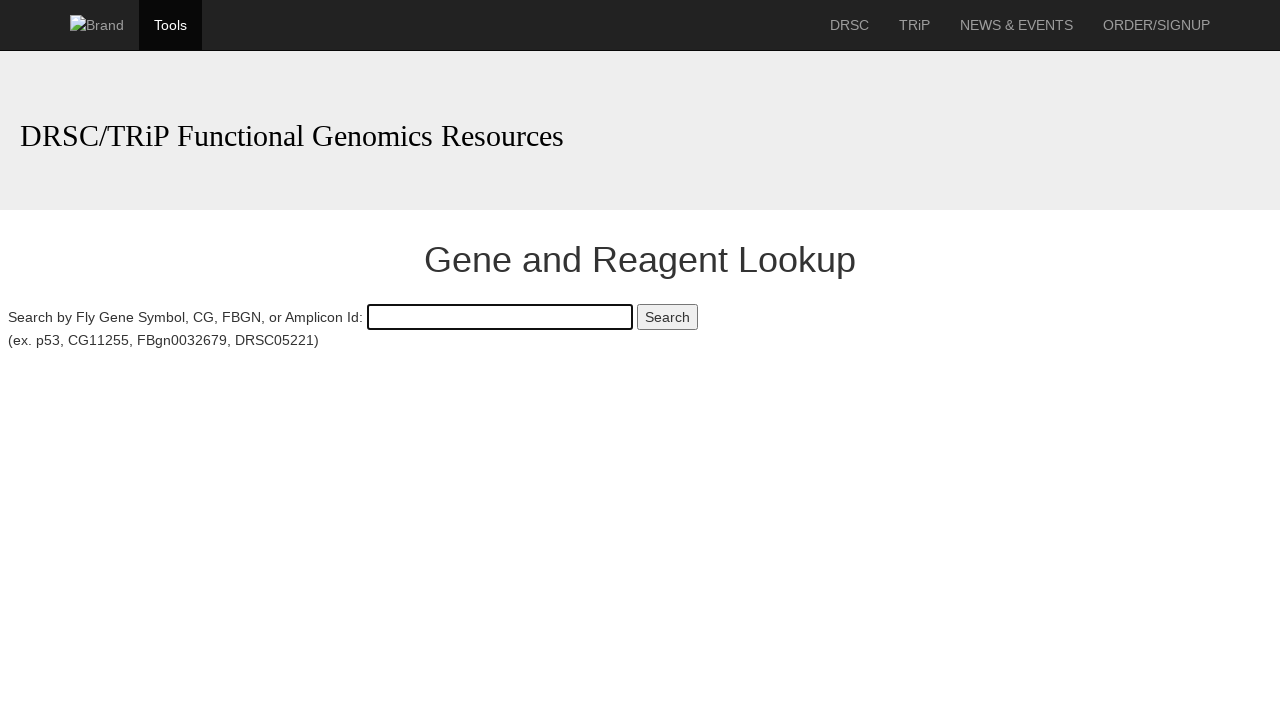

Page genelookup loaded (domcontentloaded state reached)
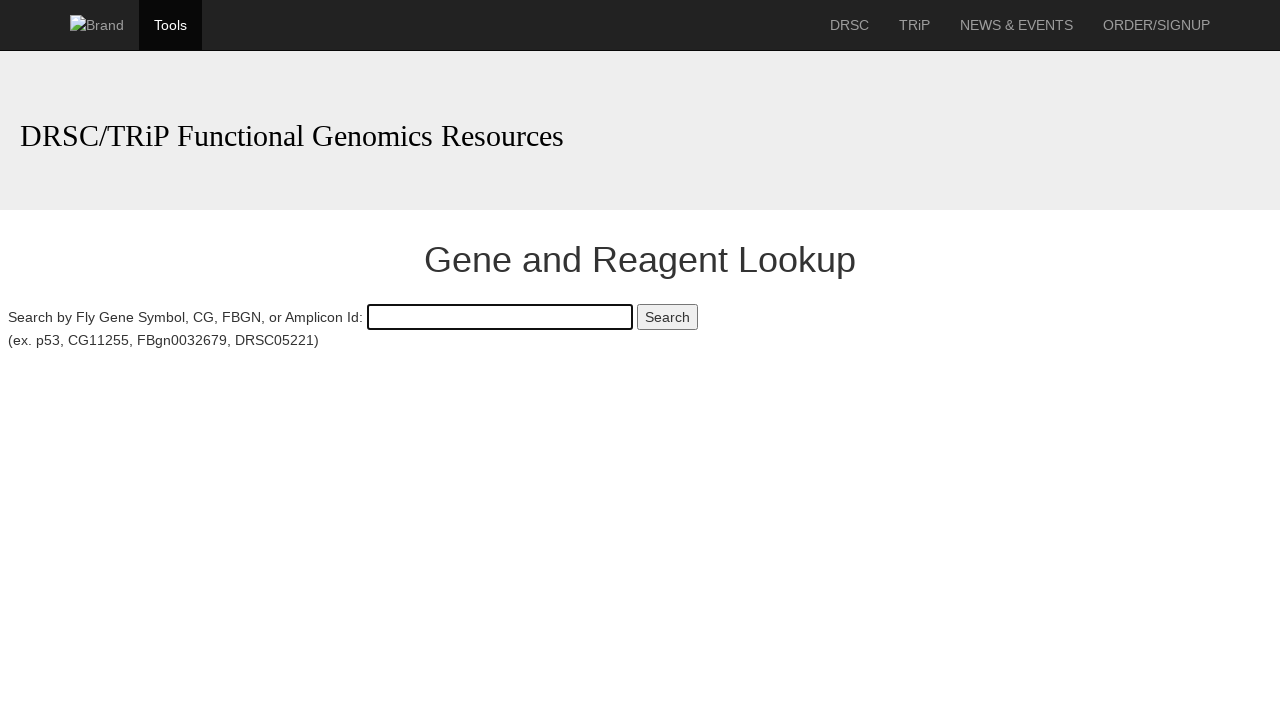

Navigated to http://www.flyrnai.org/DIOPT-DIST
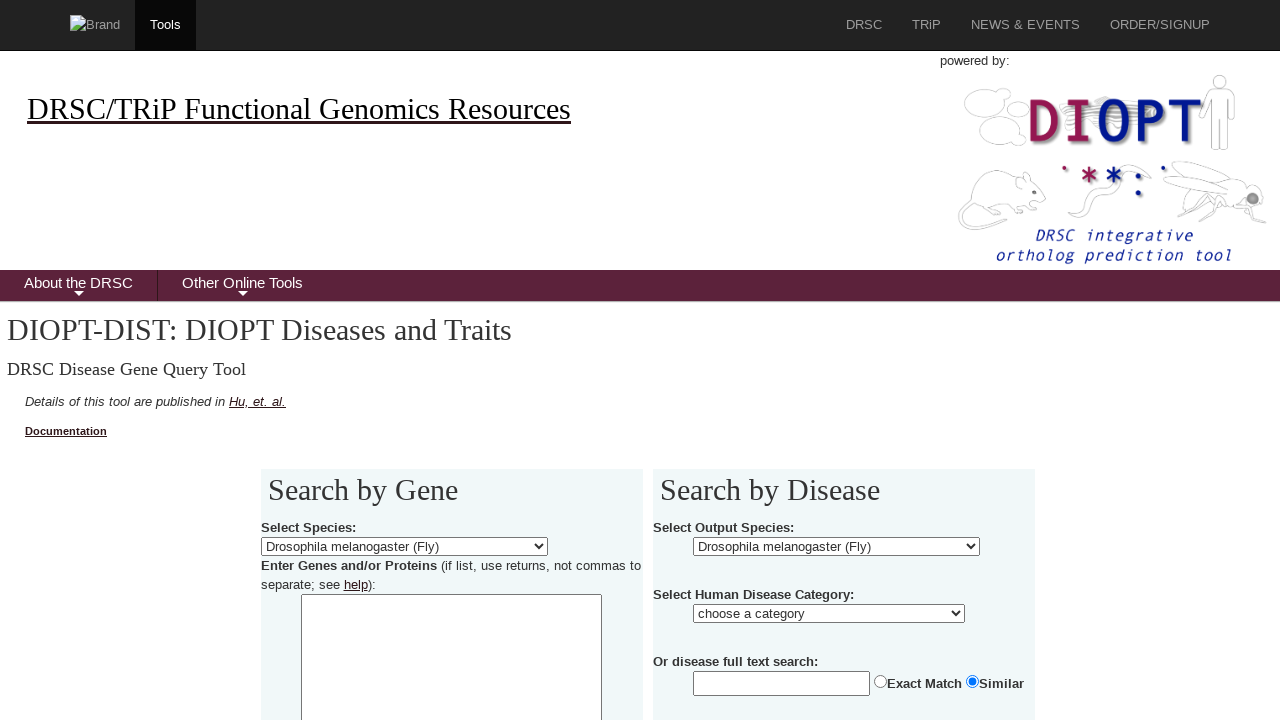

Page DIOPT-DIST loaded (domcontentloaded state reached)
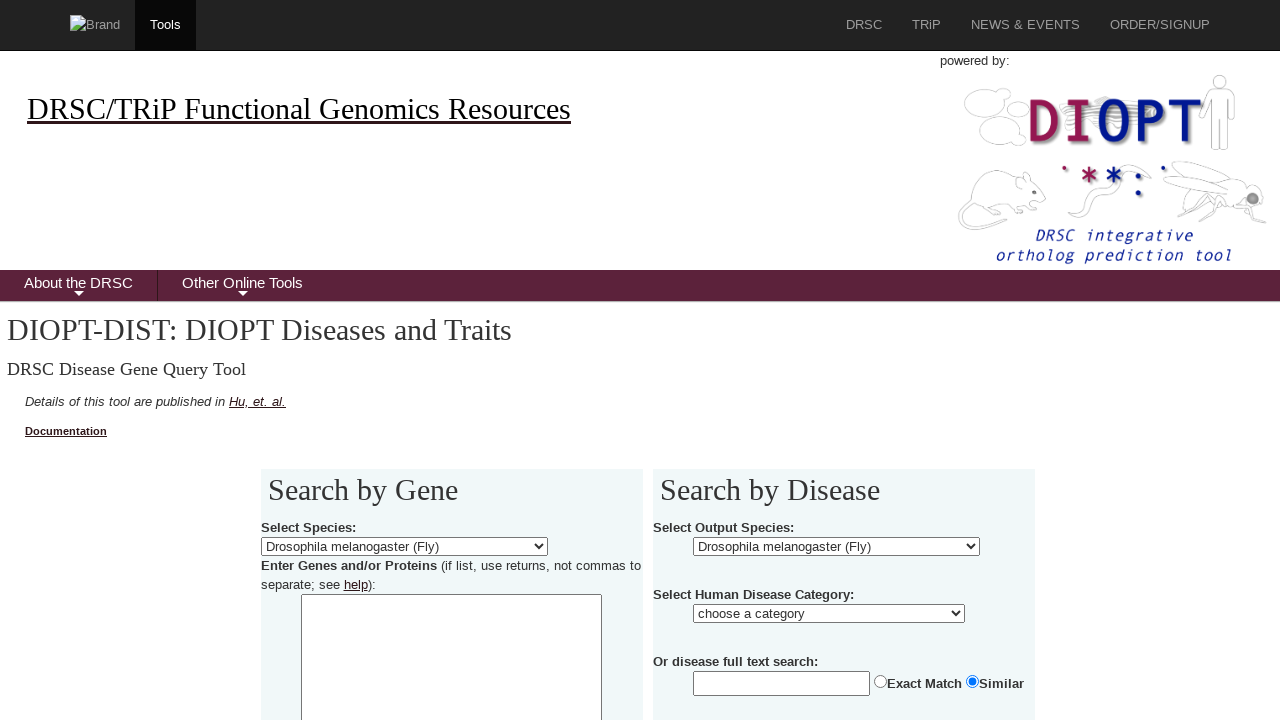

Navigated to http://www.flyrnai.org/TRiPstocks
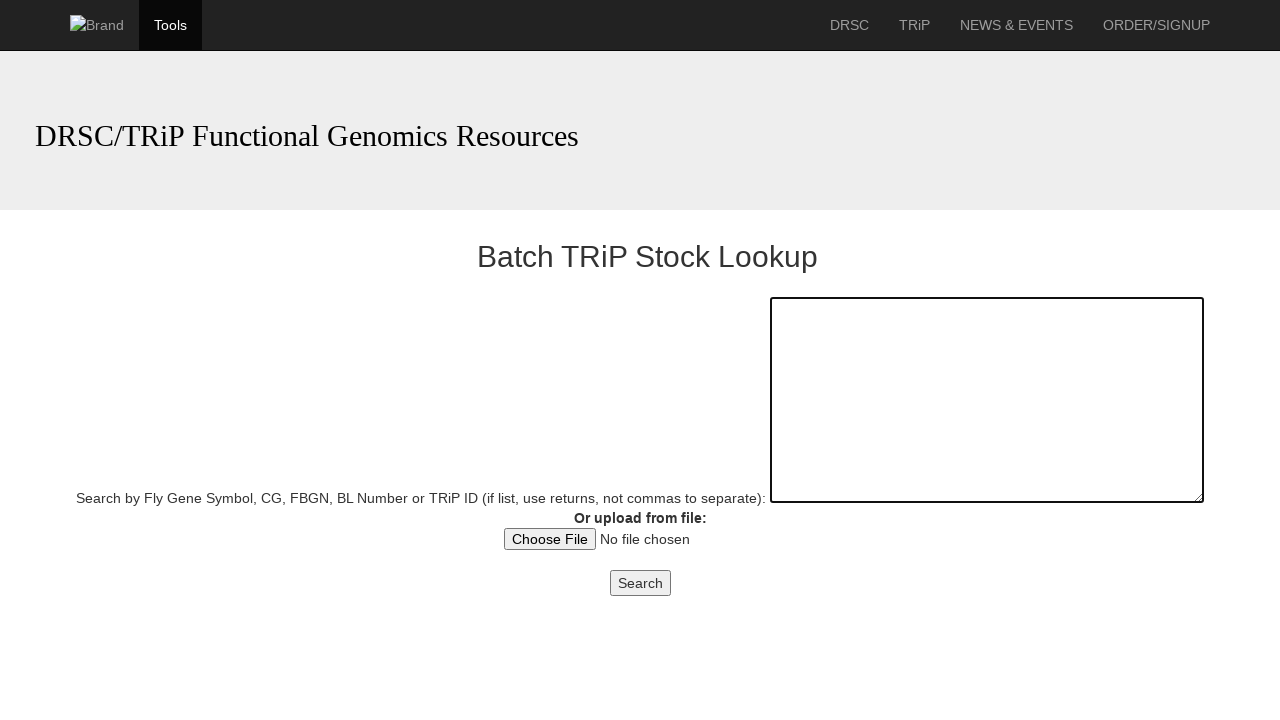

Page TRiPstocks loaded (domcontentloaded state reached)
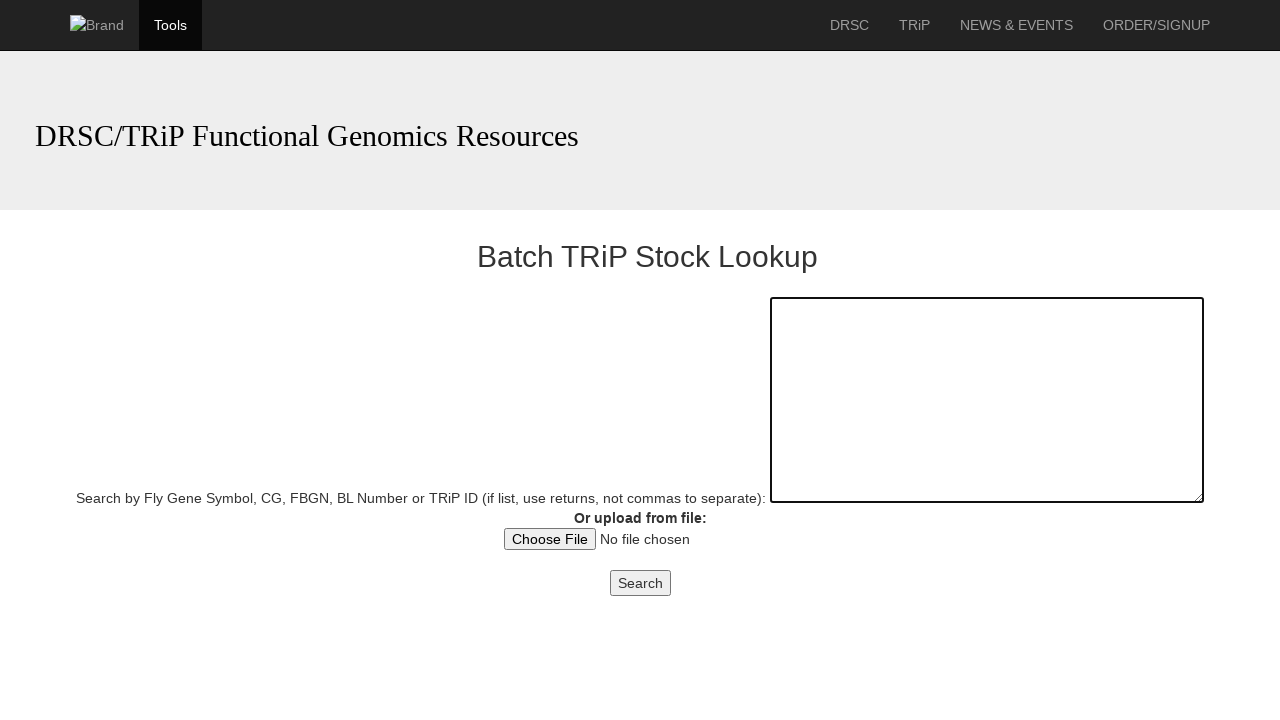

Navigated to http://www.flyrnai.org/snapdragon
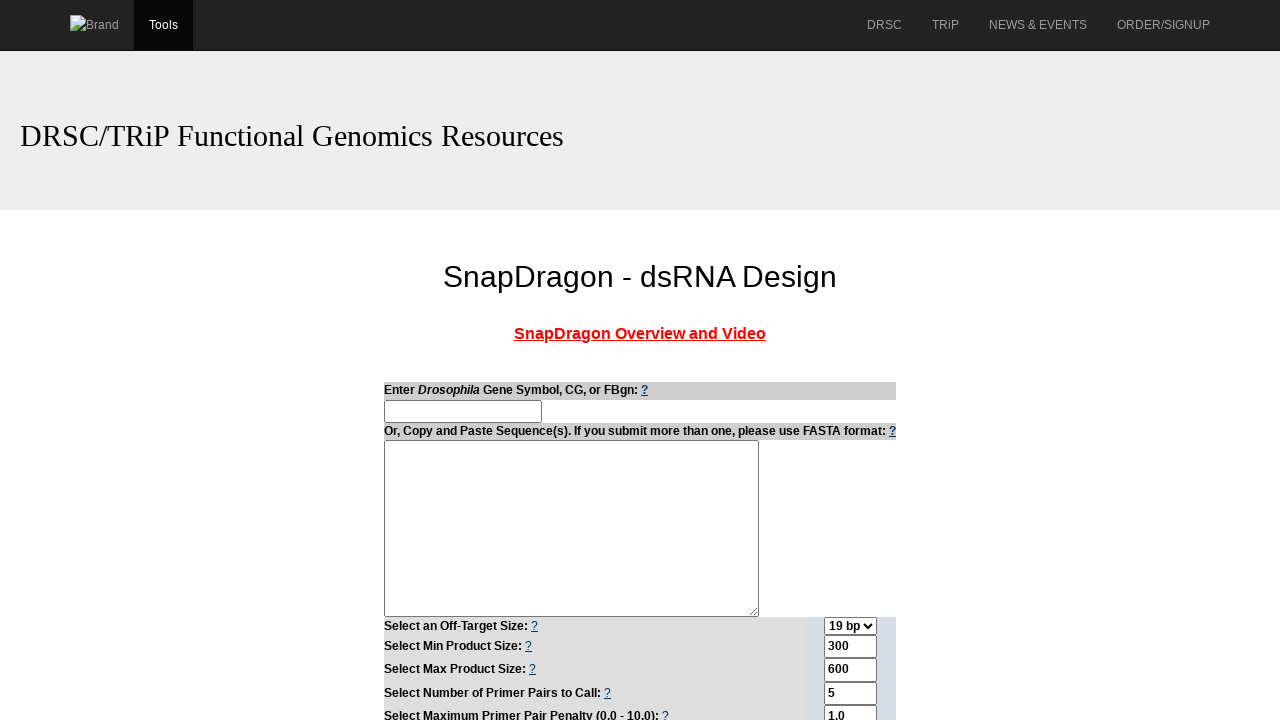

Page snapdragon loaded (domcontentloaded state reached)
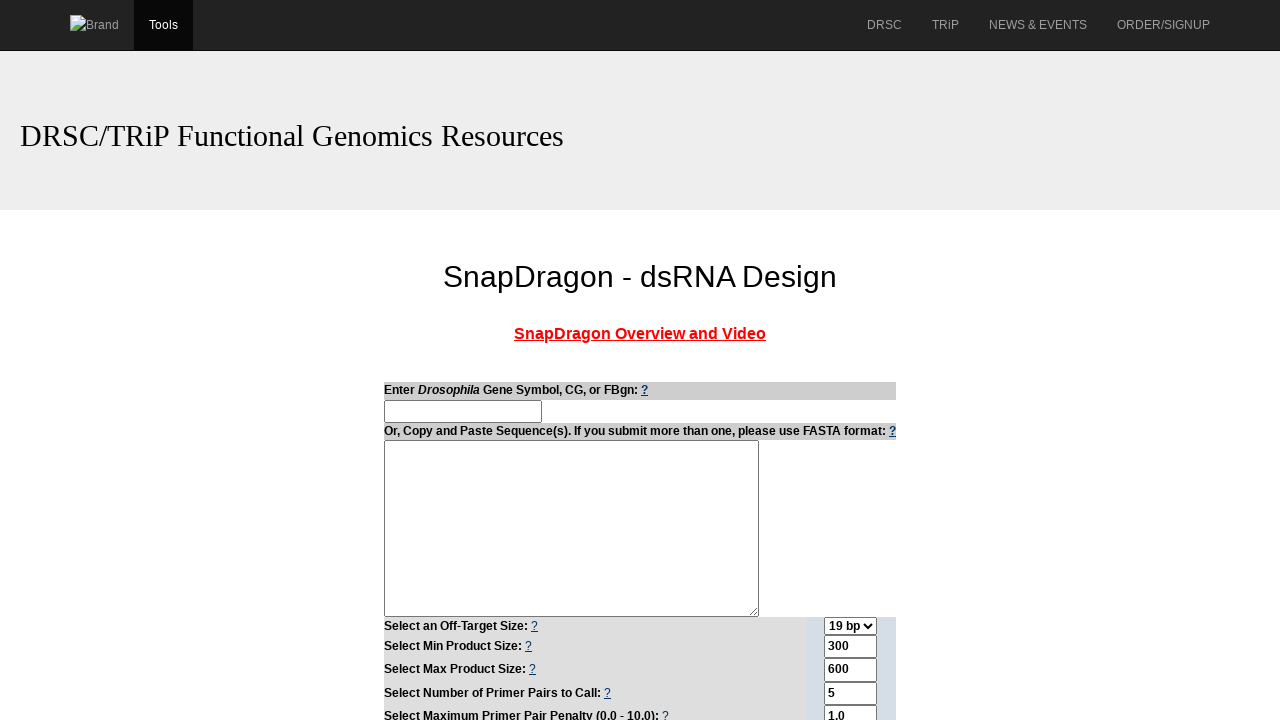

Navigated to http://www.flyrnai.org/heatmap
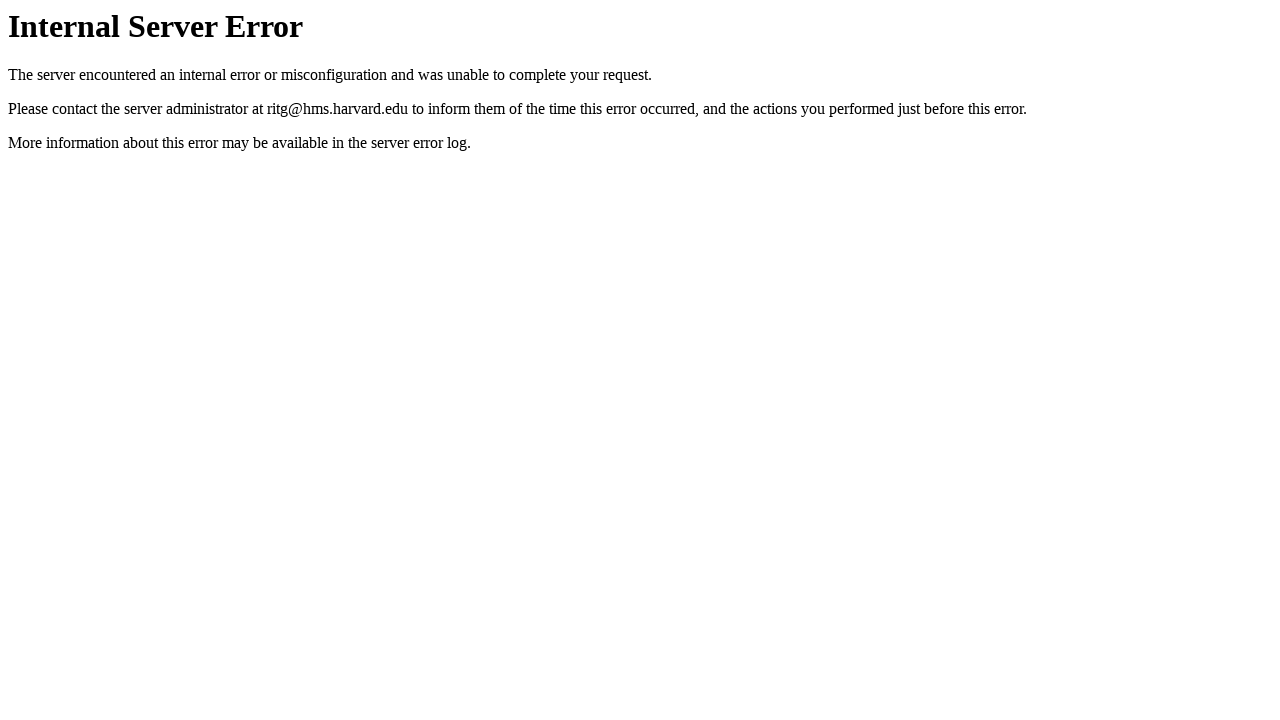

Page heatmap loaded (domcontentloaded state reached)
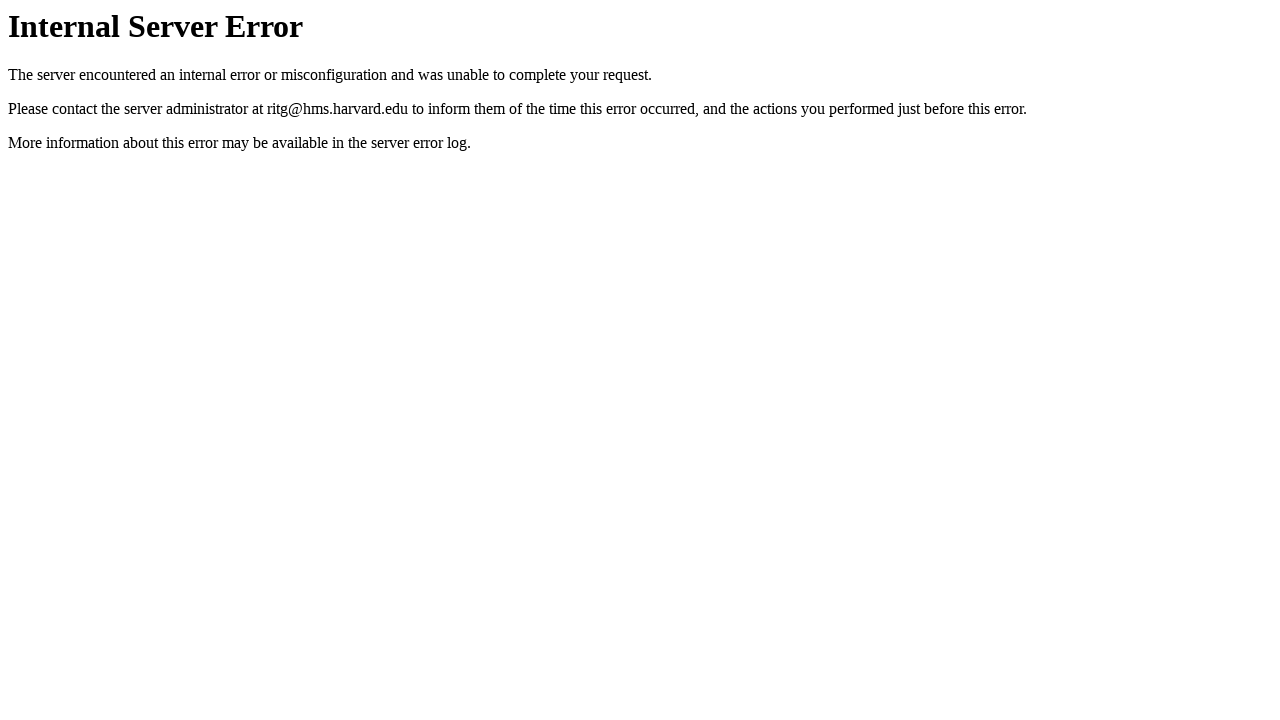

Navigated to http://www.flyrnai.org/UP-TORR
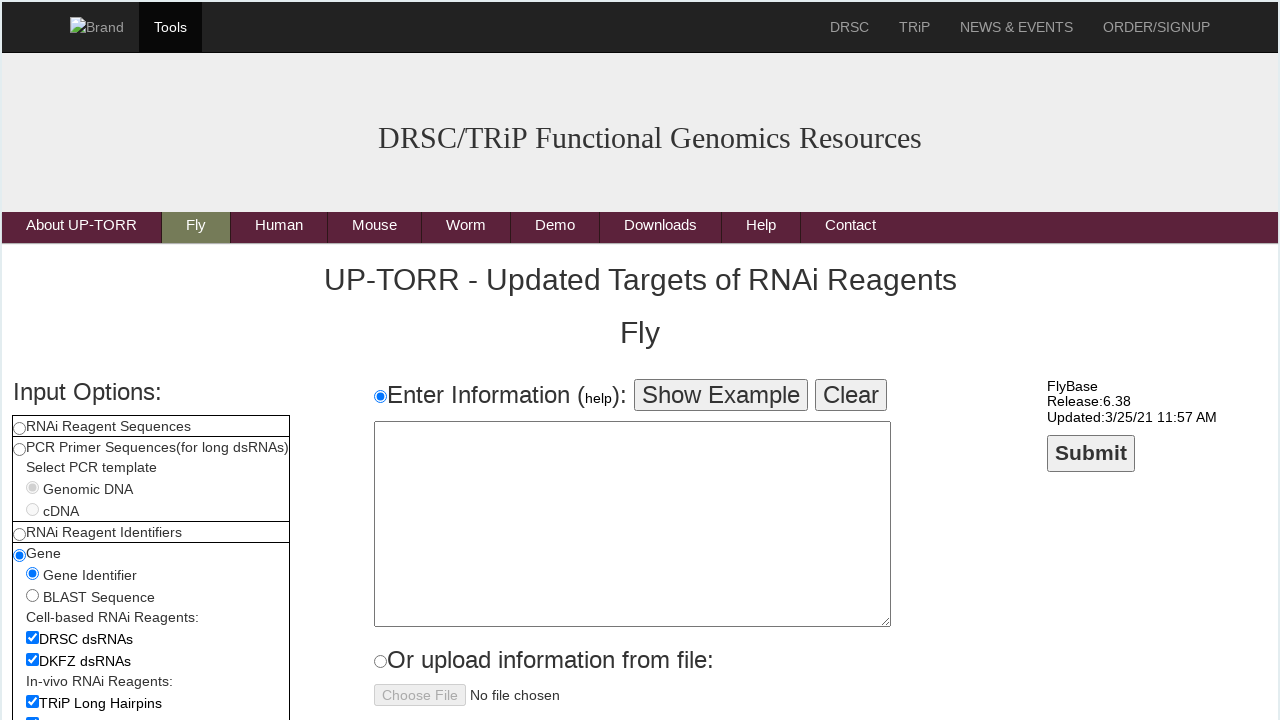

Page UP-TORR loaded (domcontentloaded state reached)
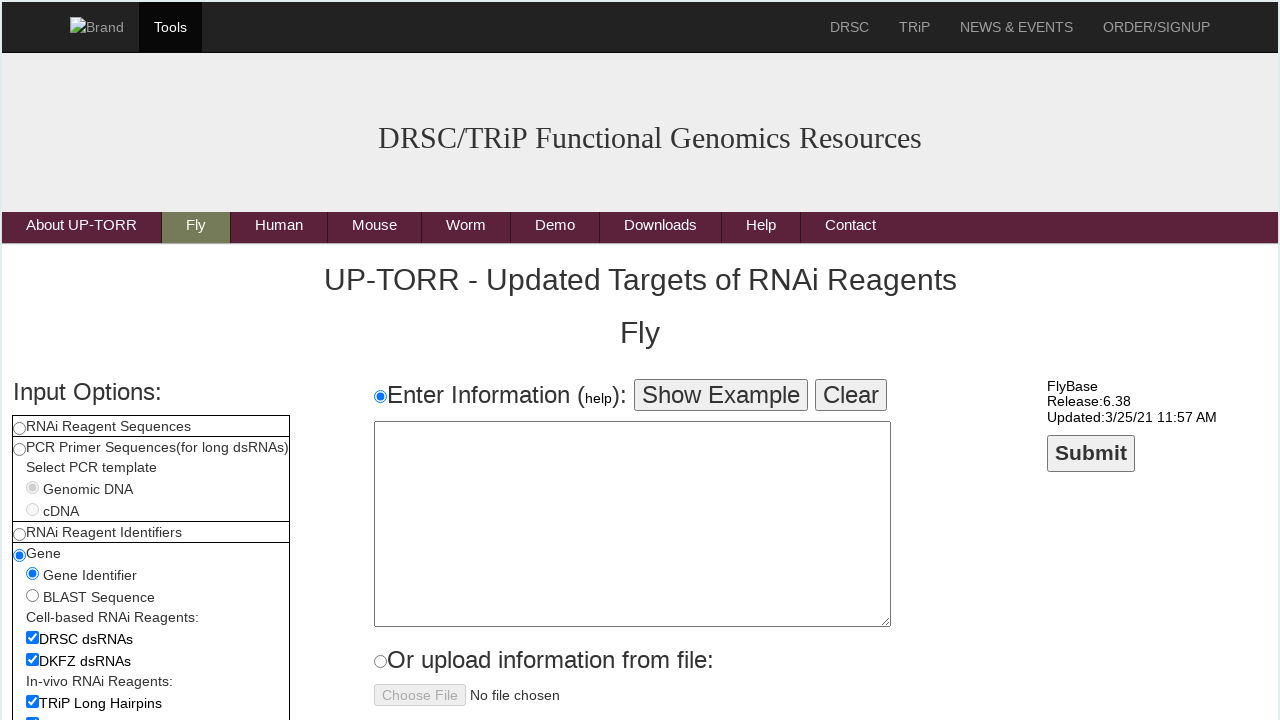

Navigated to http://www.flyrnai.org/HuDis
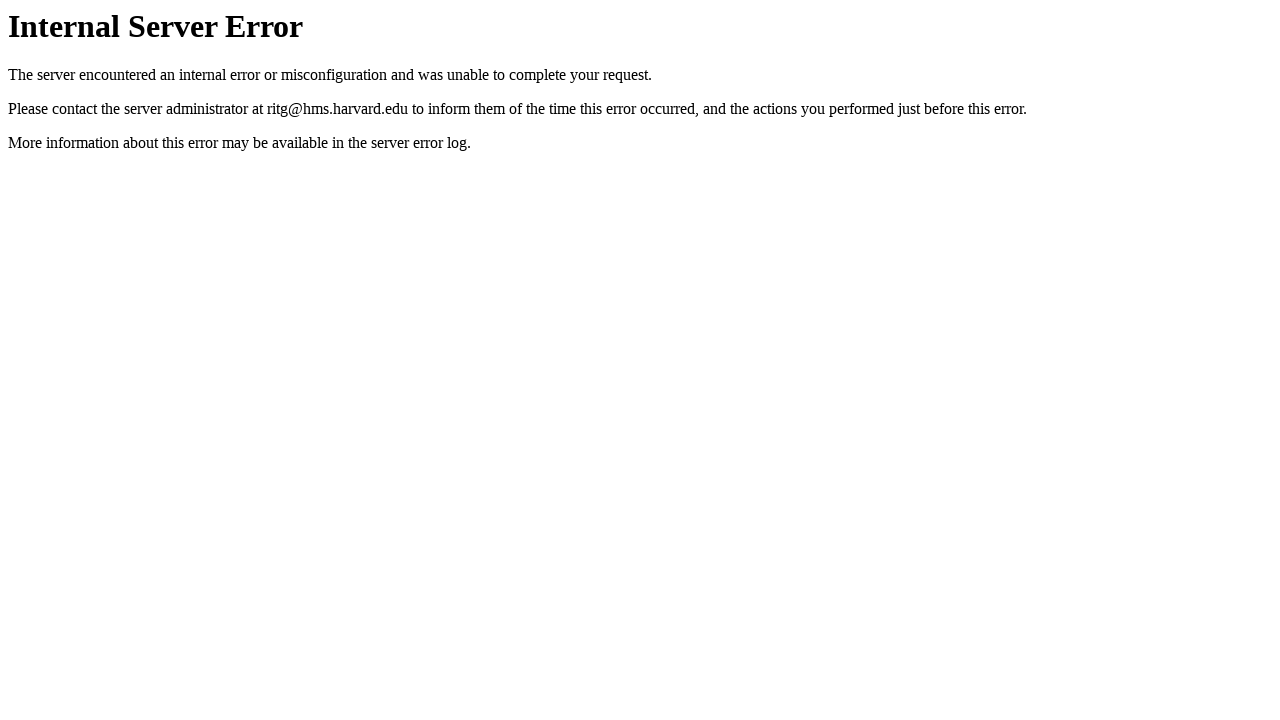

Page HuDis loaded (domcontentloaded state reached)
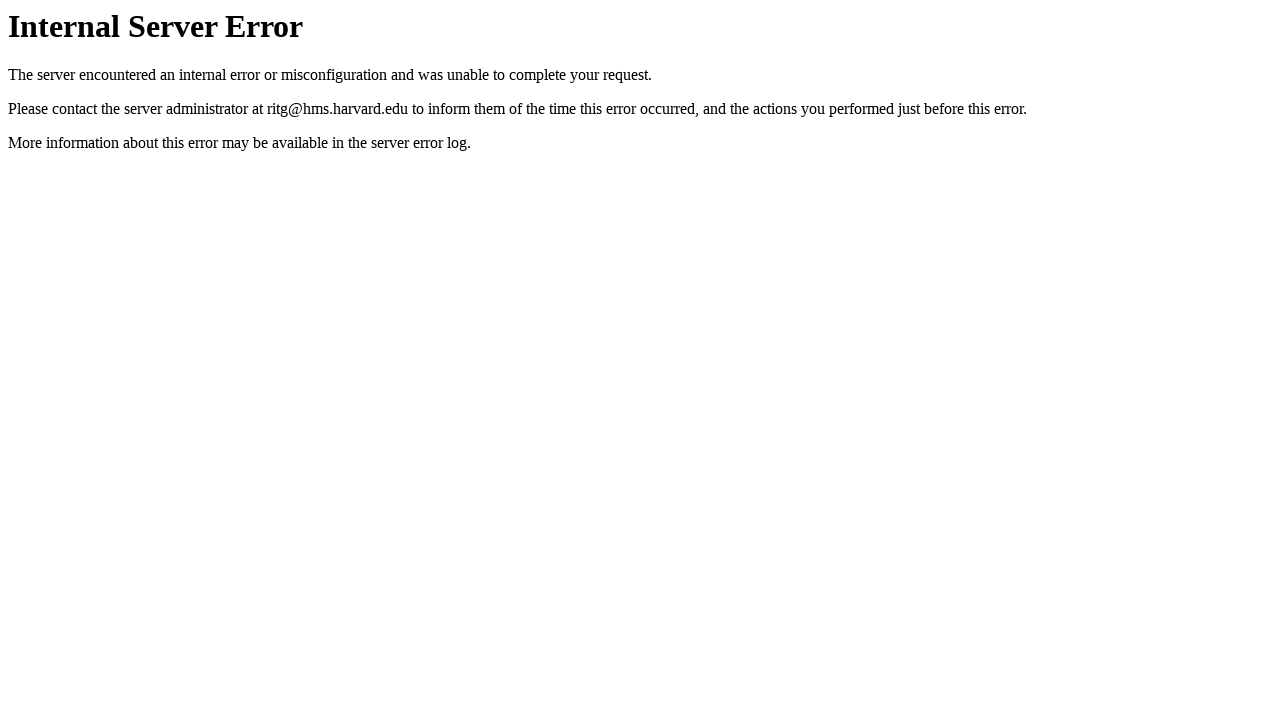

Navigated to http://www.flyrnai.org/minotar
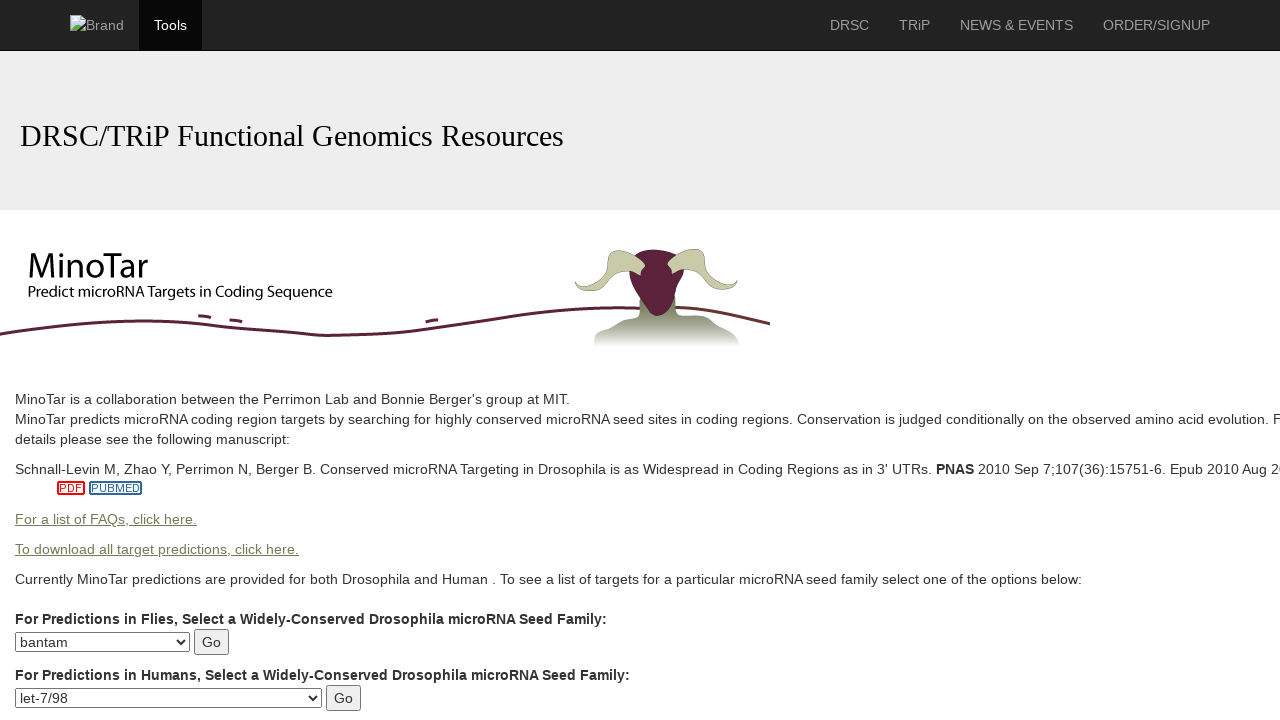

Page minotar loaded (domcontentloaded state reached)
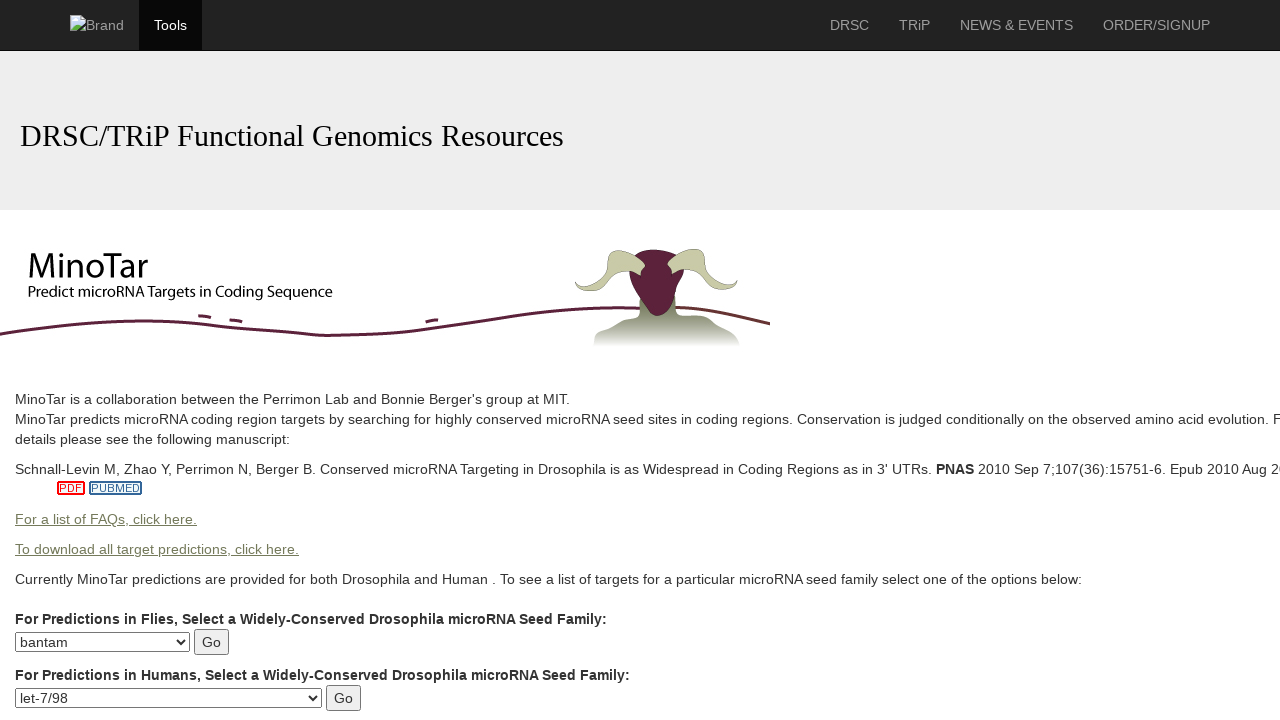

Navigated to http://www.flyrnai.org/signedppi
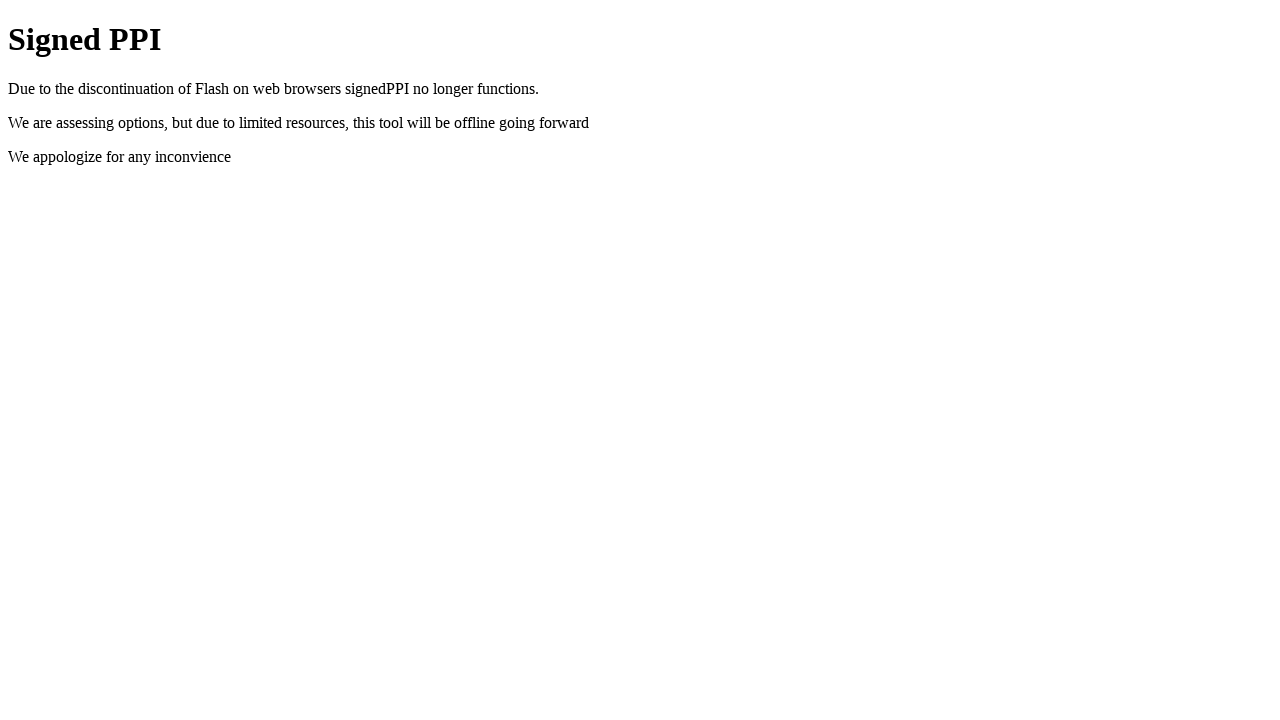

Page signedppi loaded (domcontentloaded state reached)
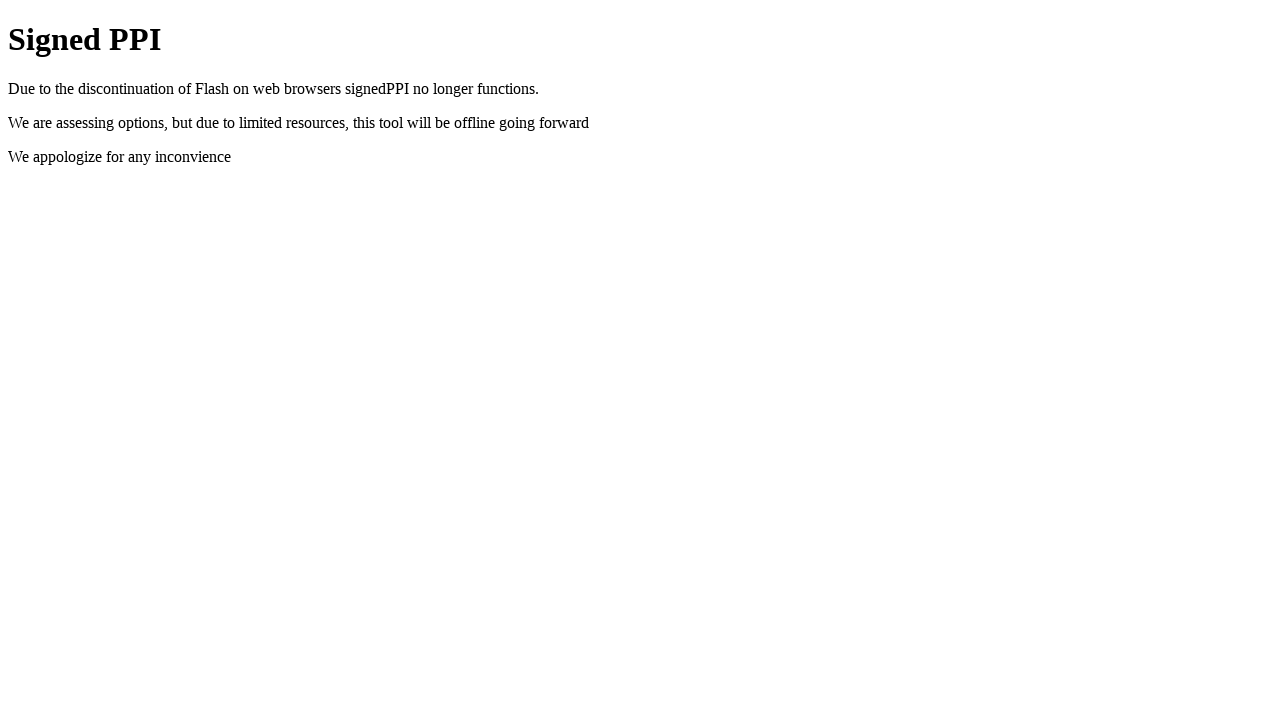

Navigated to http://www.flyrnai.org/FlyPrimerBank
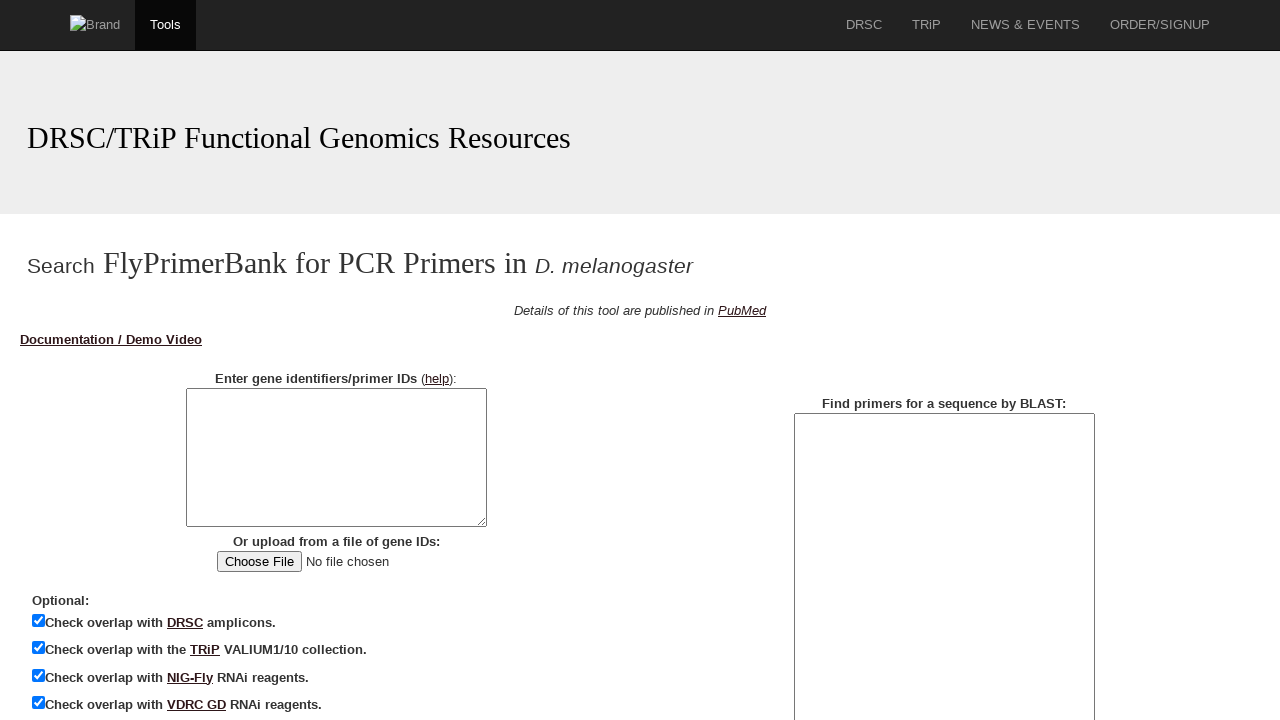

Page FlyPrimerBank loaded (domcontentloaded state reached)
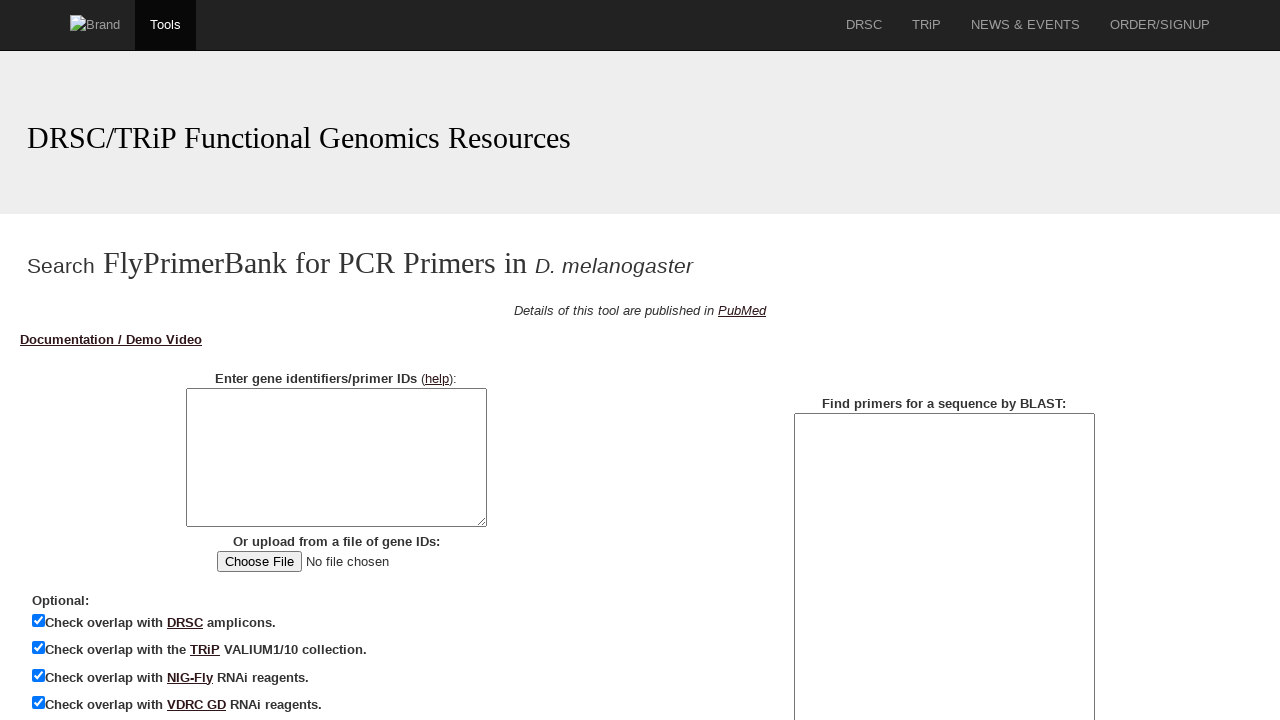

Navigated to http://www.flyrnai.org/login
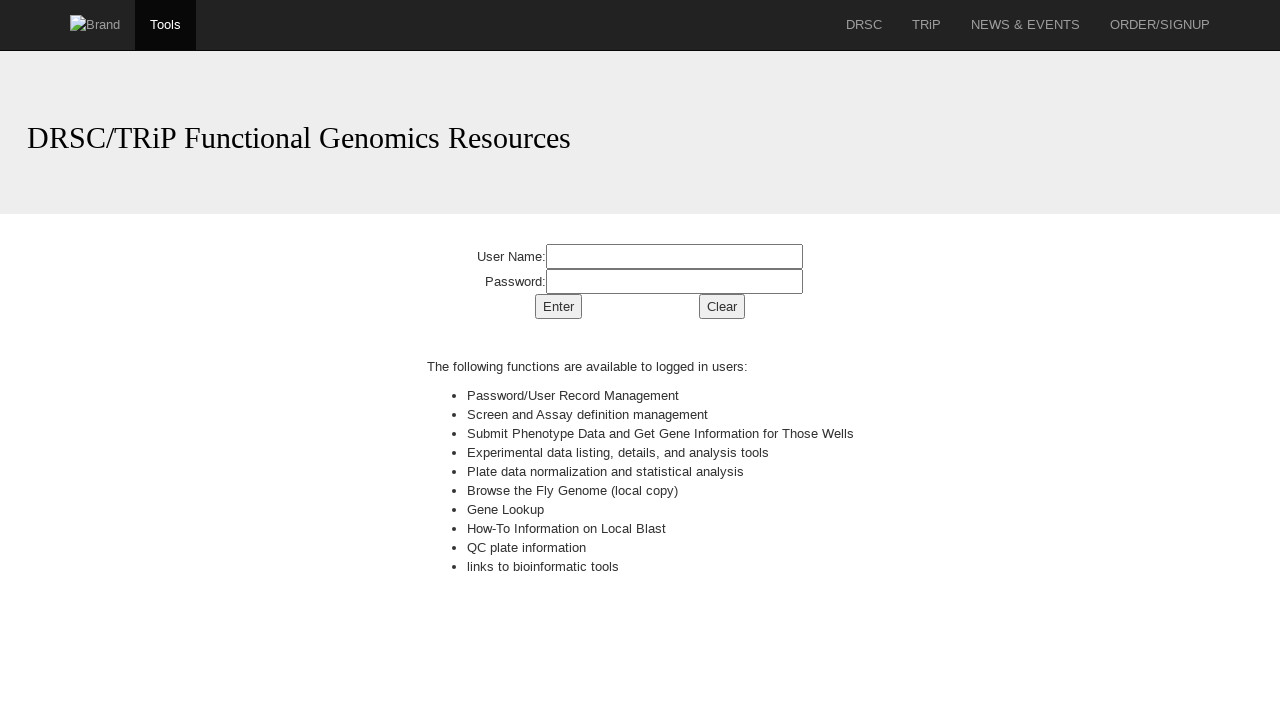

Page login loaded (domcontentloaded state reached)
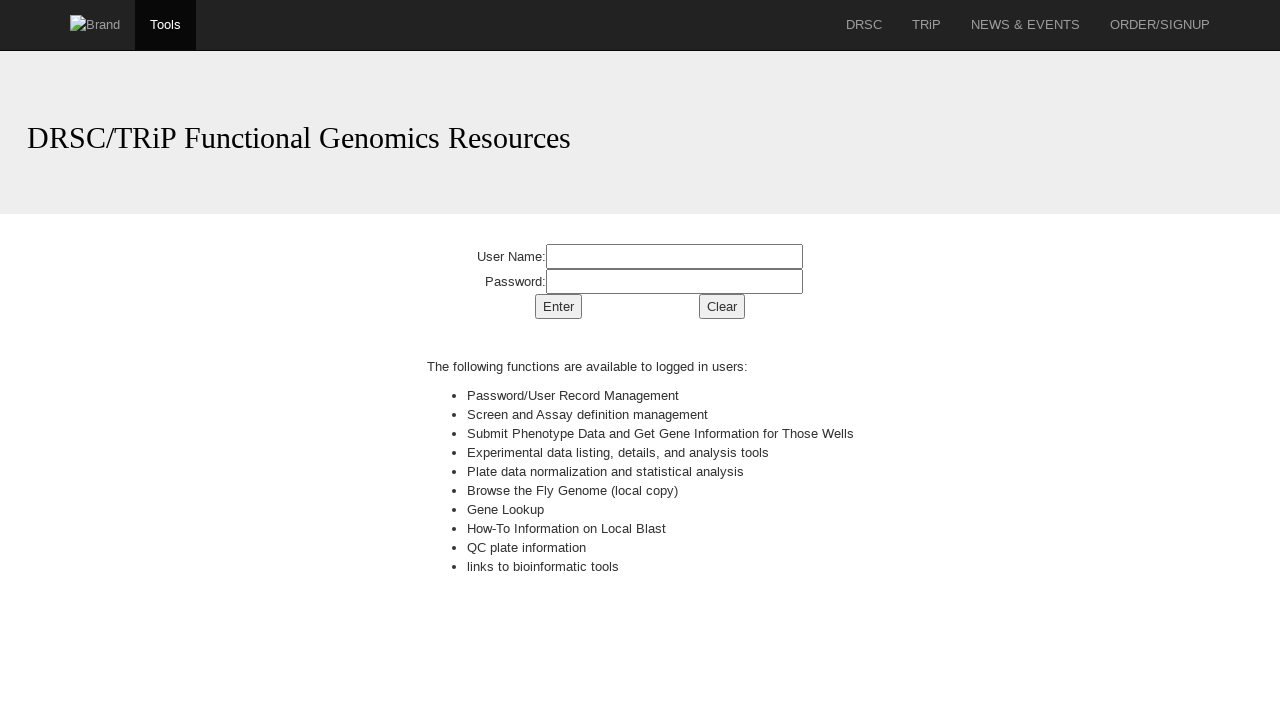

Navigated to http://www.flyrnai.org/RNAi-rescue
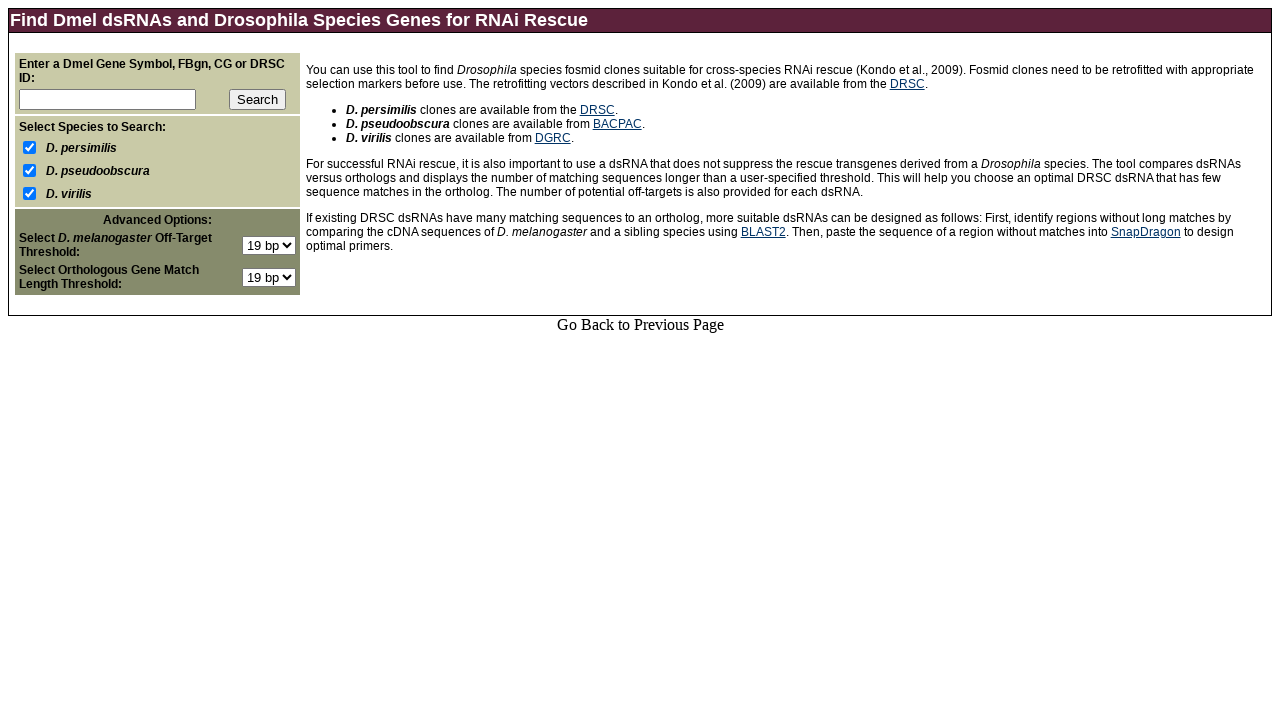

Page RNAi-rescue loaded (domcontentloaded state reached)
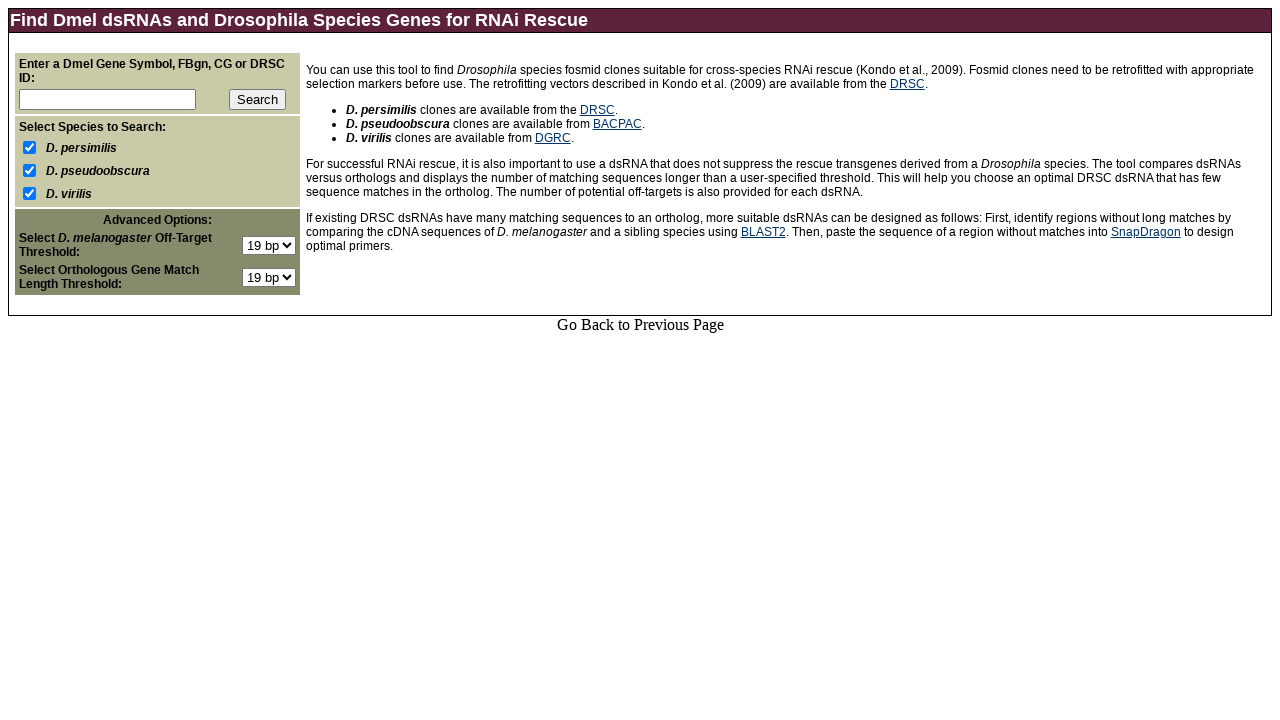

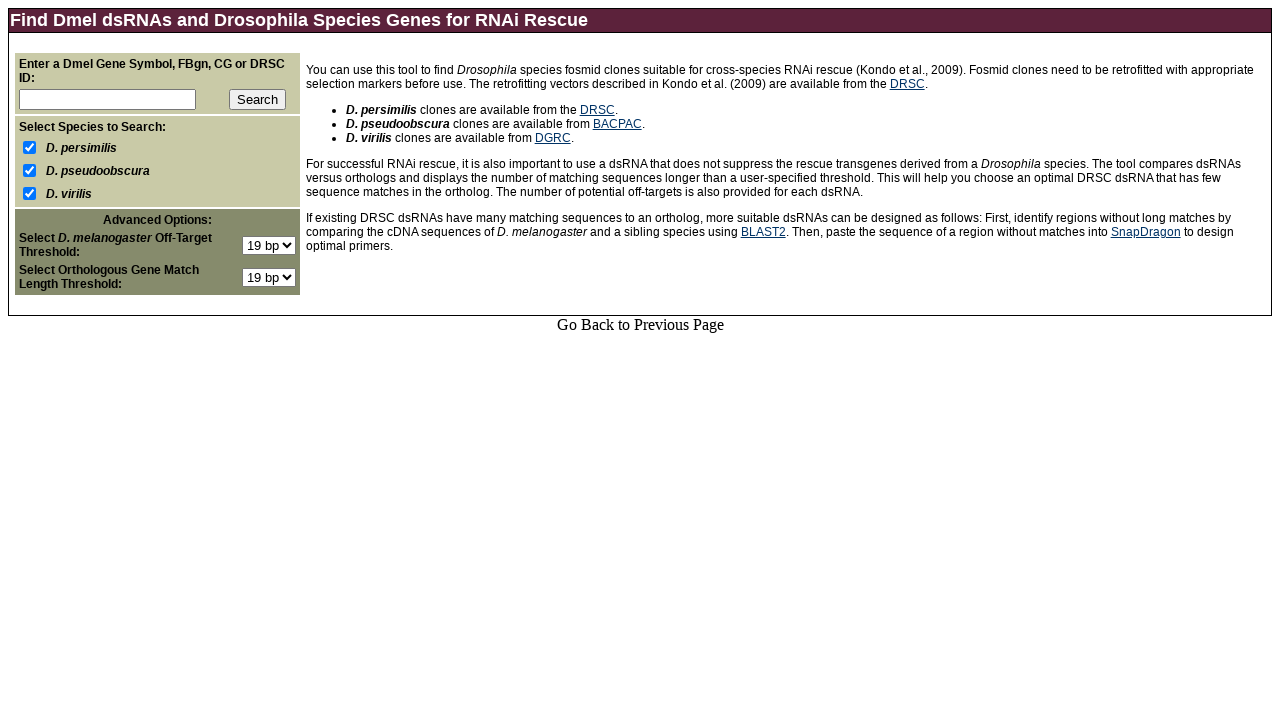